Tests the pagination dropdown functionality on the FGO Wiki servant list page by selecting the maximum items per page option (500) and verifying the page content updates accordingly.

Starting URL: https://fgo.wiki/w/%E8%8B%B1%E7%81%B5%E5%9B%BE%E9%89%B4

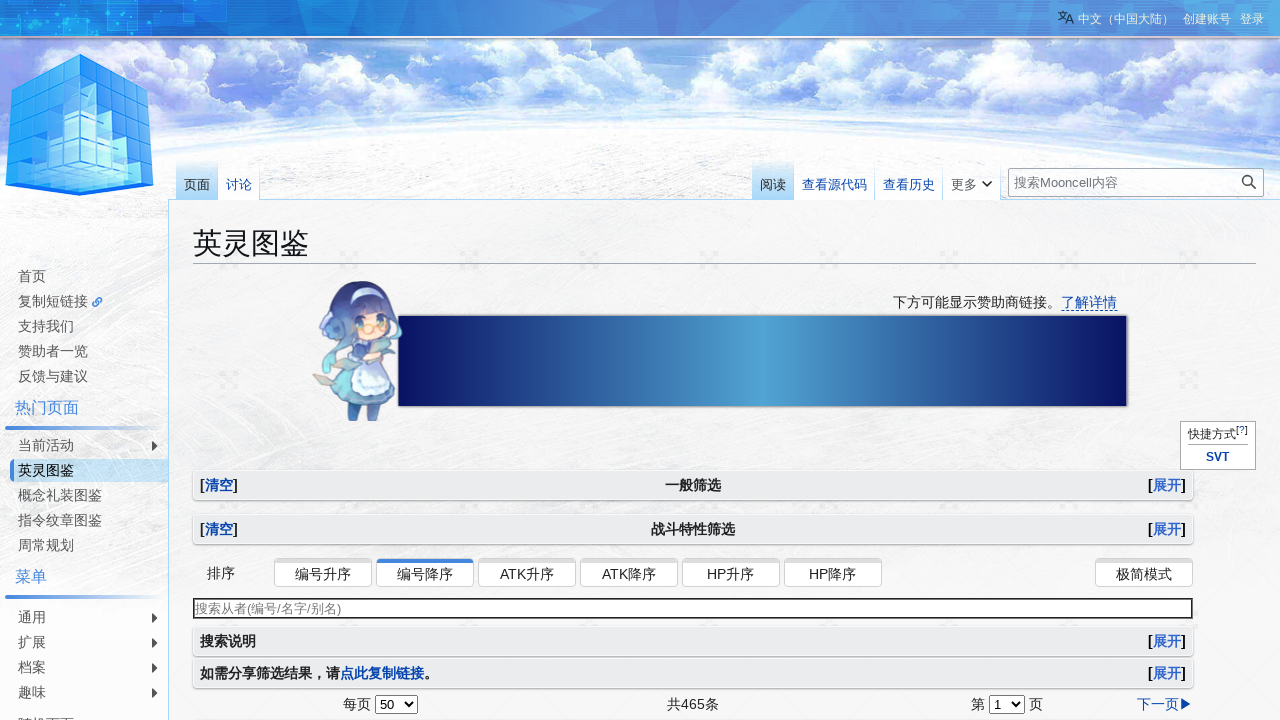

Waited for per-page dropdown selector to be present
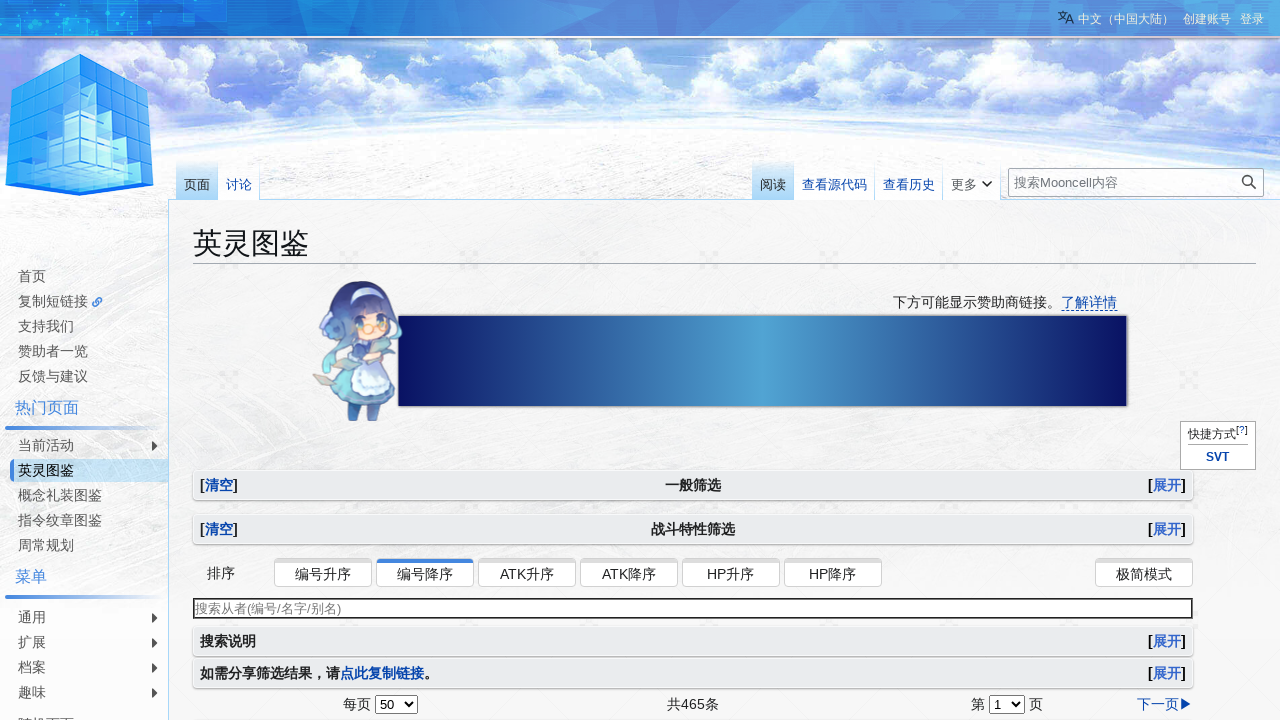

Selected '500' from pagination dropdown to display maximum items per page on #per-page
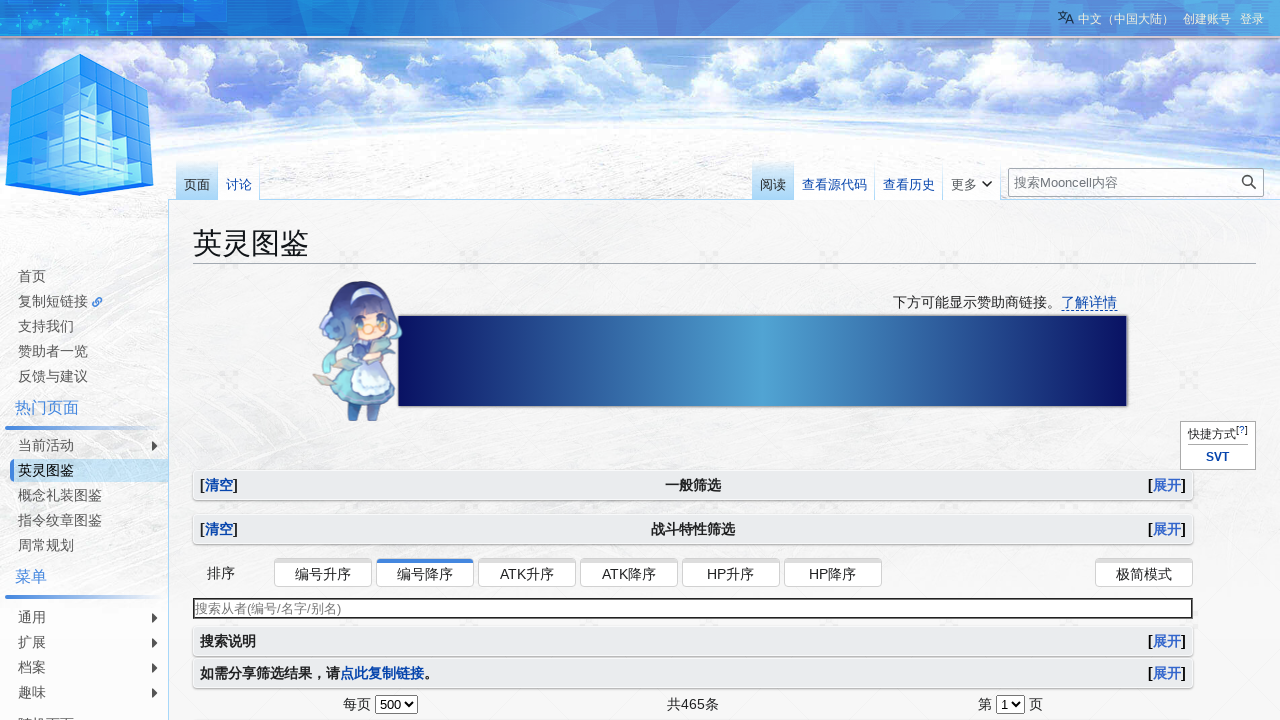

Waited for page content to update and verified expected servant name appears
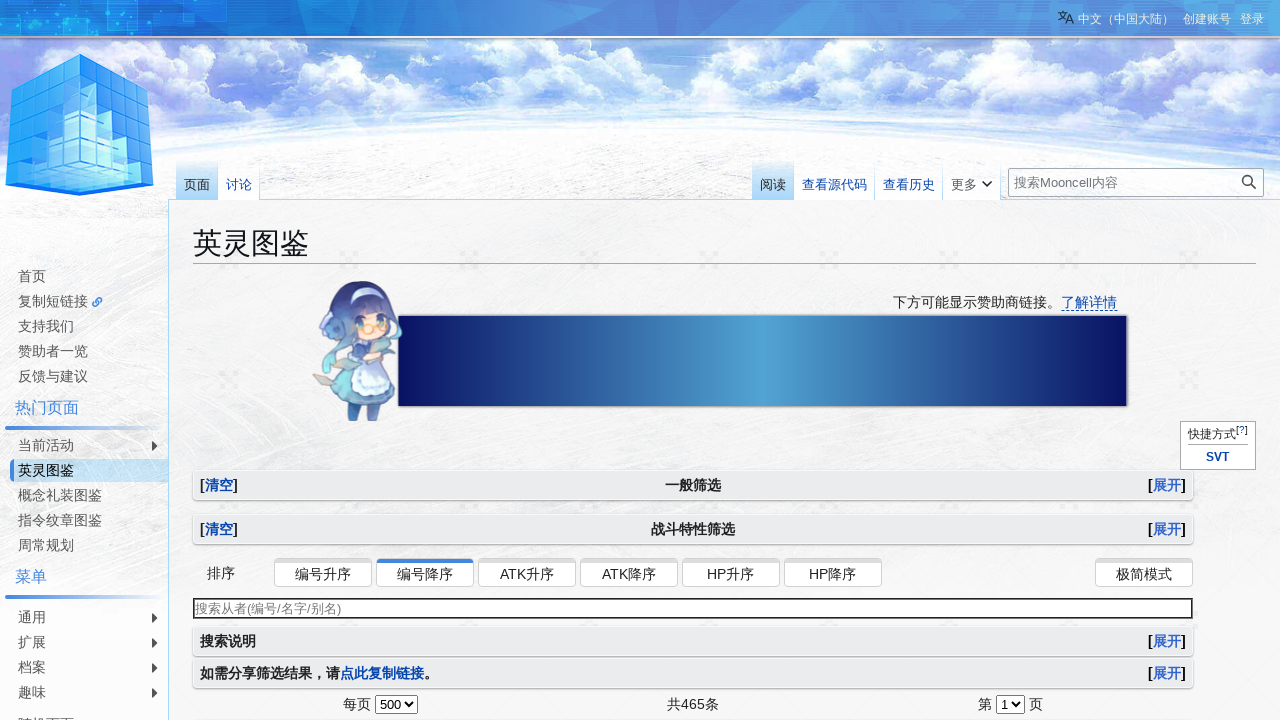

Verified servant table is present with data loaded
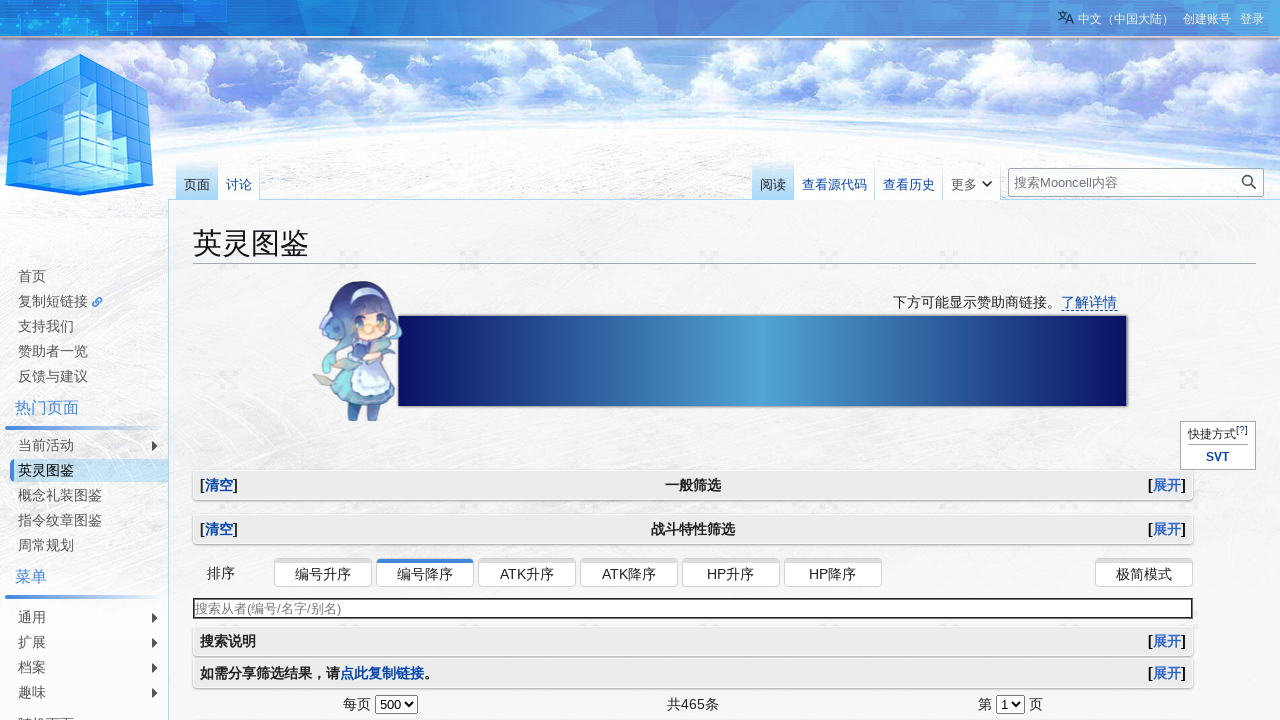

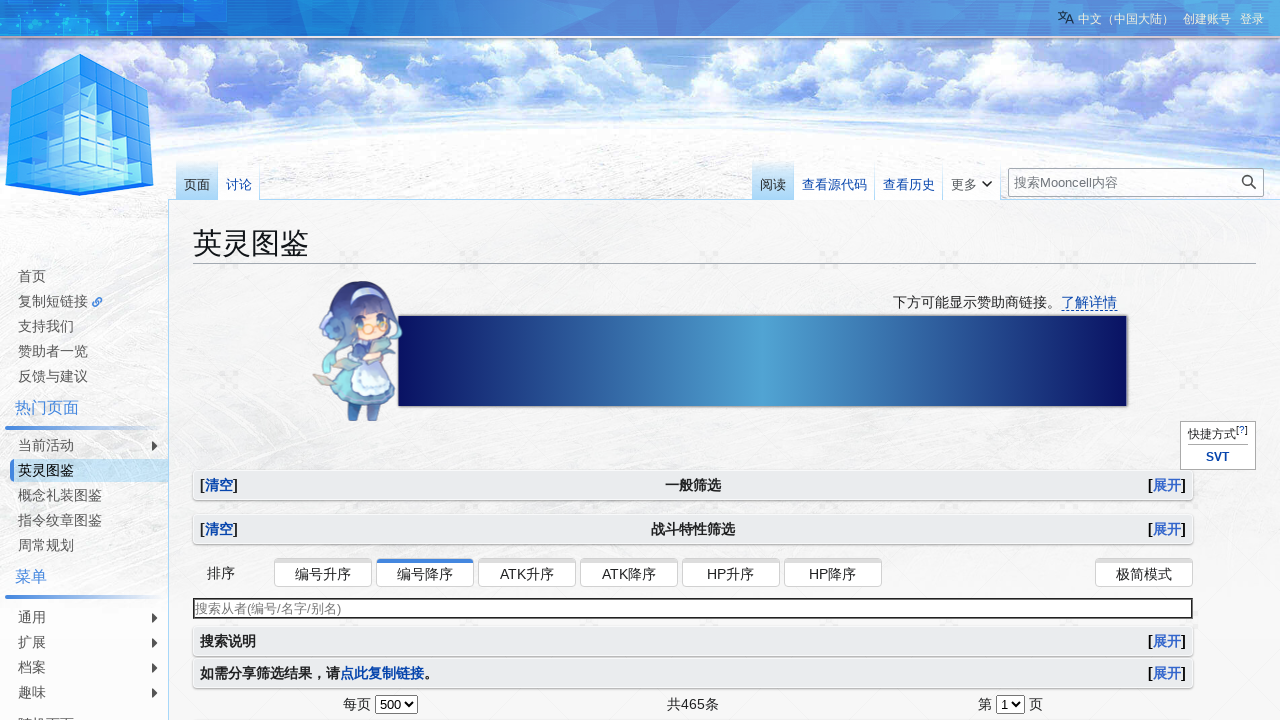